Tests subtraction functionality of a calculator by entering two random numbers and clicking the subtract button, then verifying the result

Starting URL: http://antoniotrindade.com.br/treinoautomacao/desafiosoma.html

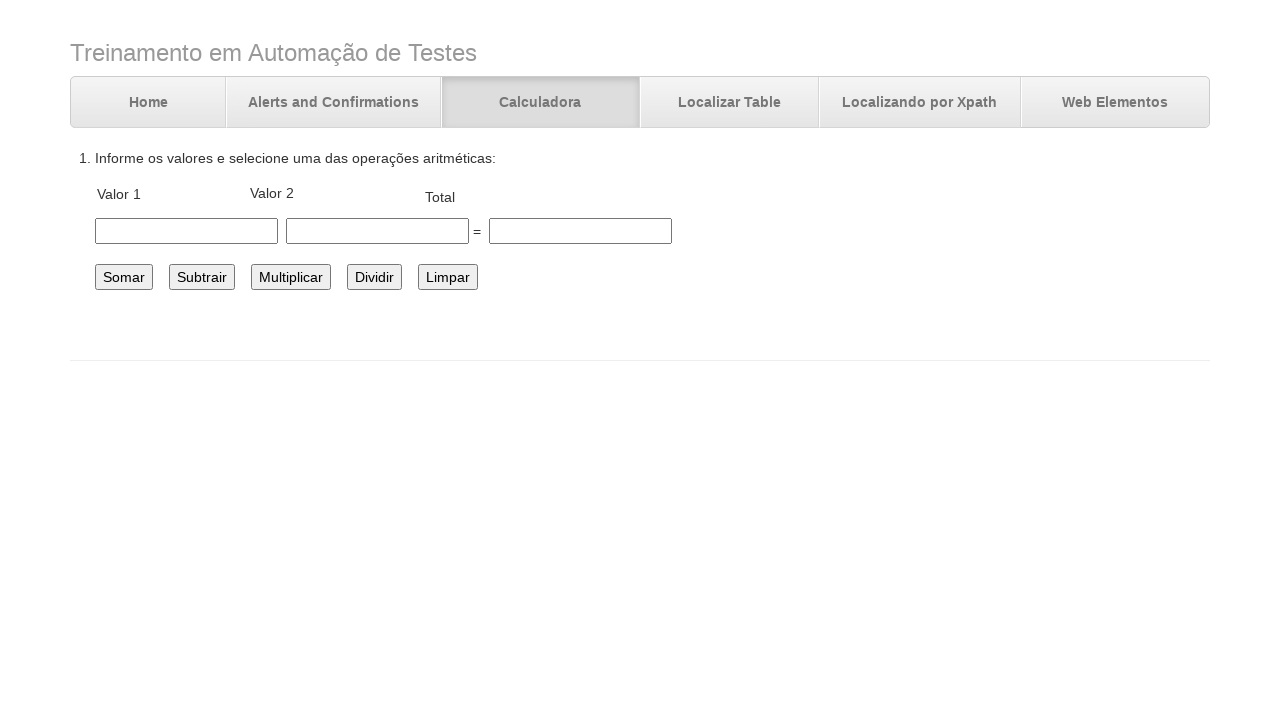

Filled first number field with 58 on #number1
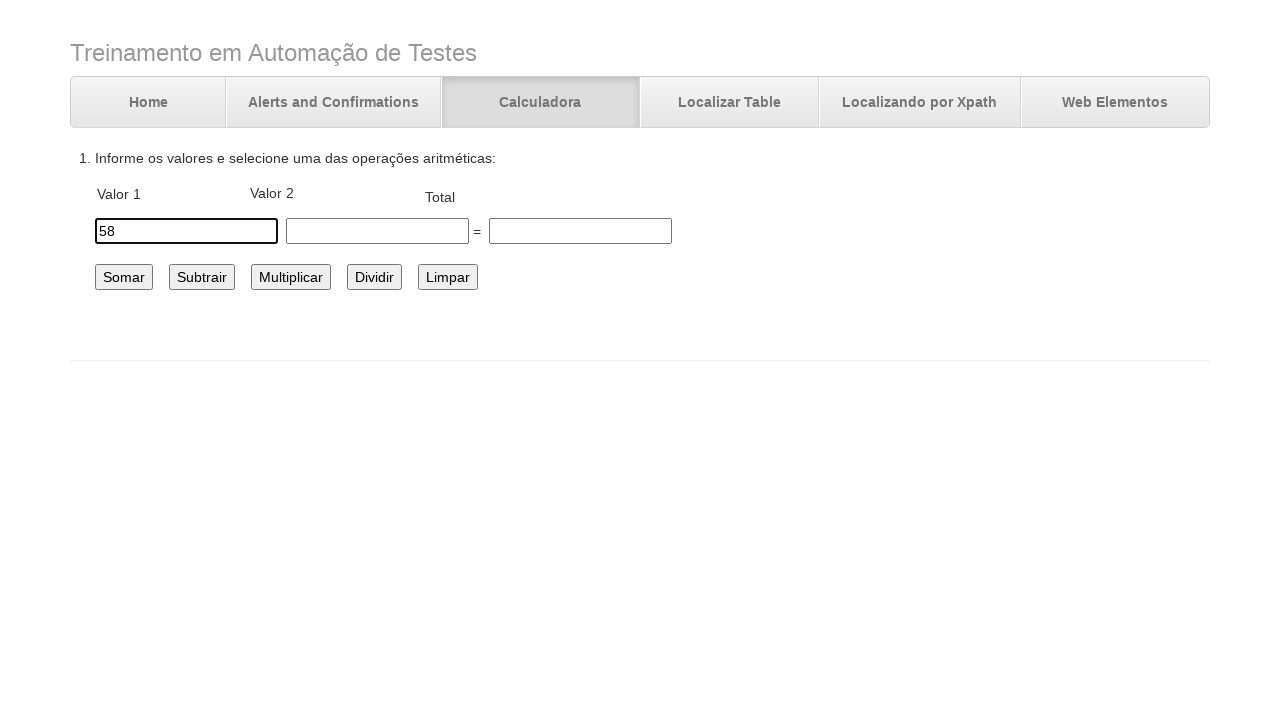

Filled second number field with 23 on #number2
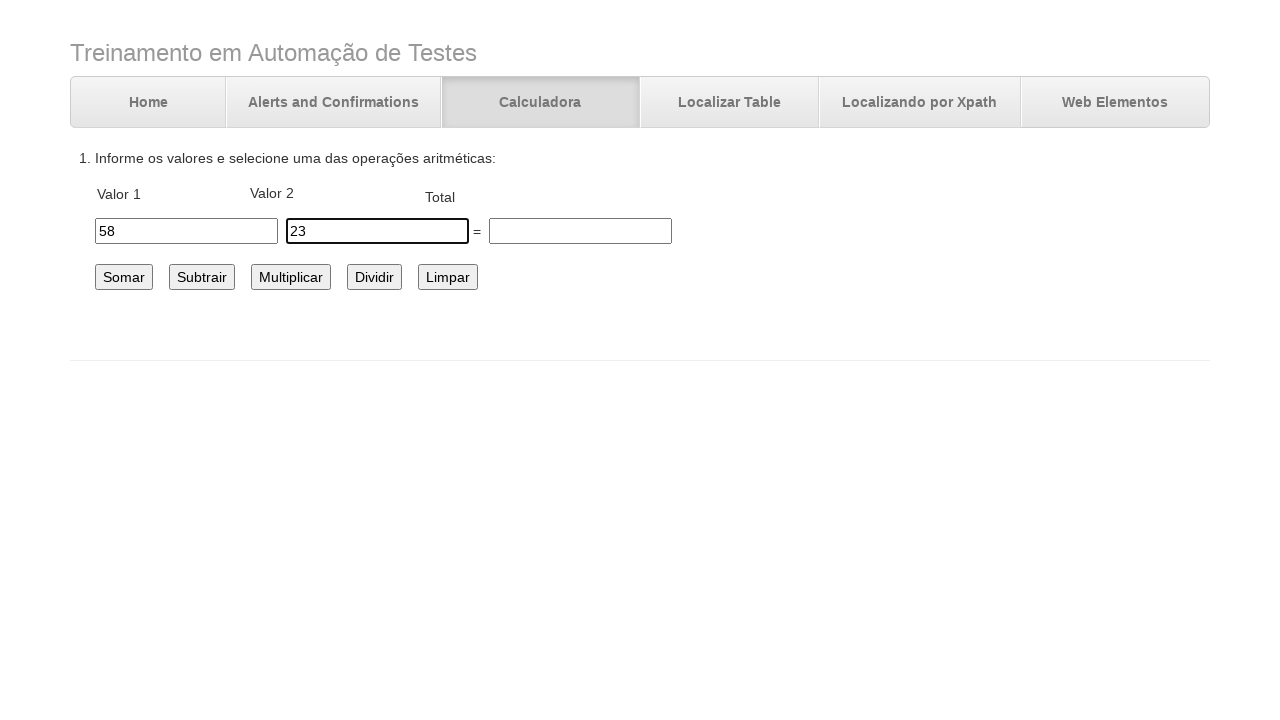

Clicked the subtract button at (202, 277) on #subtrair
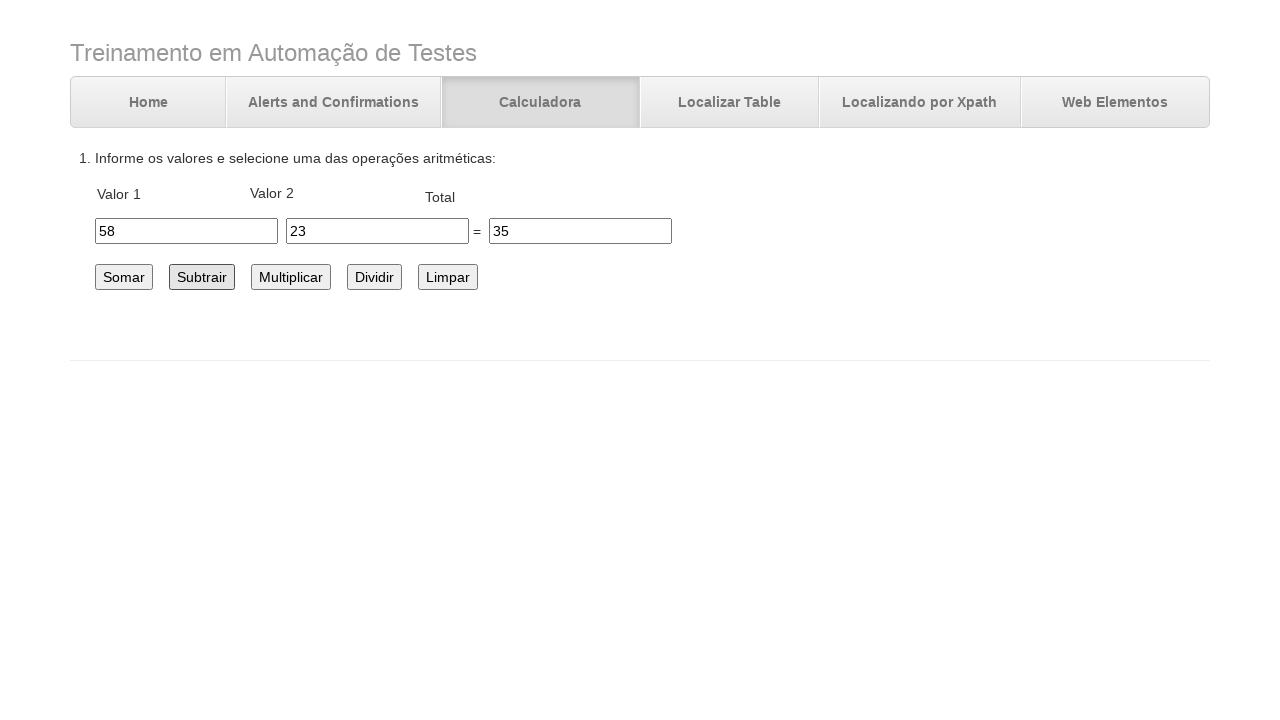

Verified subtraction result equals 35
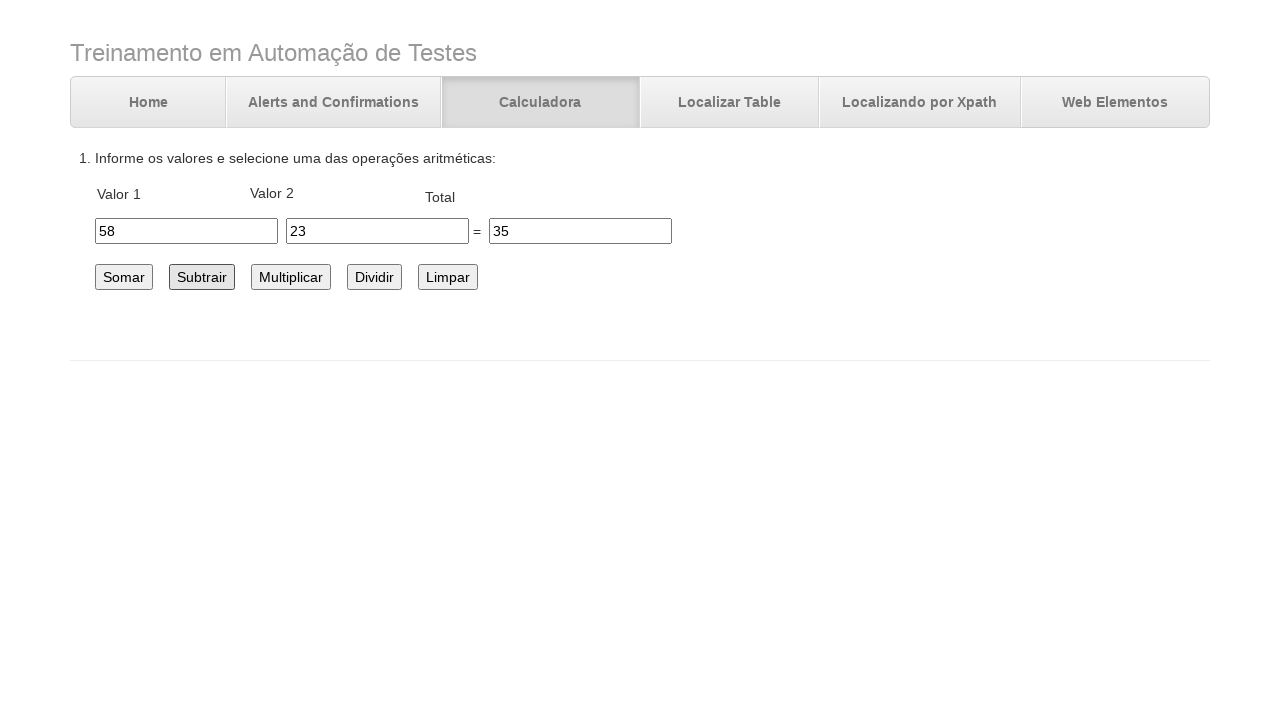

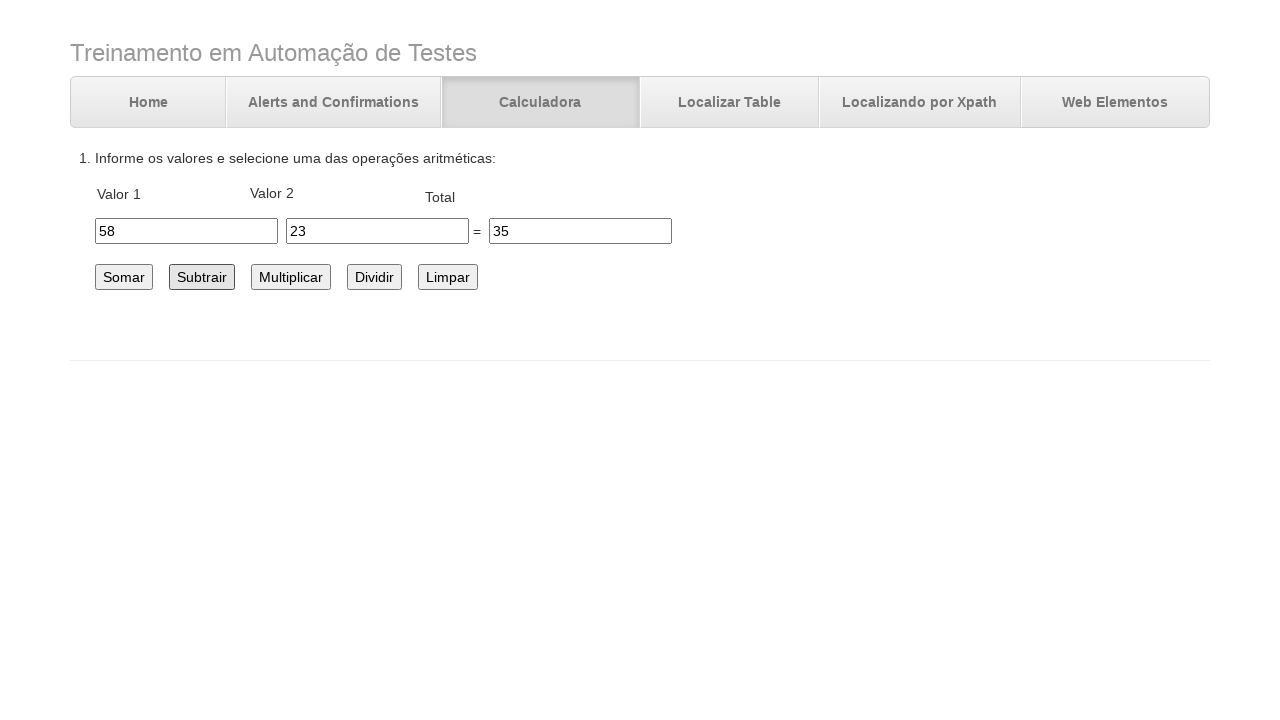